Tests the "hidden" synchronization example by clicking a button and verifying a loading element becomes available

Starting URL: https://atidcollege.co.il/Xamples/ex_synchronization.html

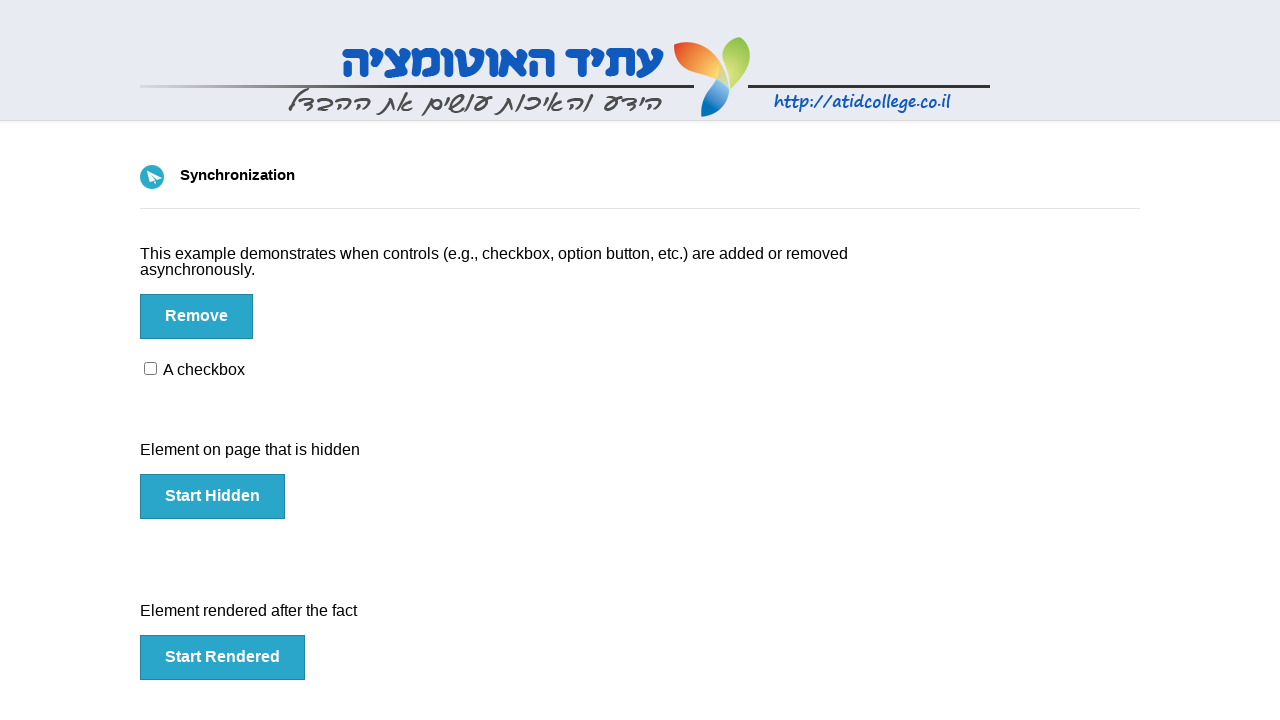

Clicked the hidden button at (212, 496) on #hidden
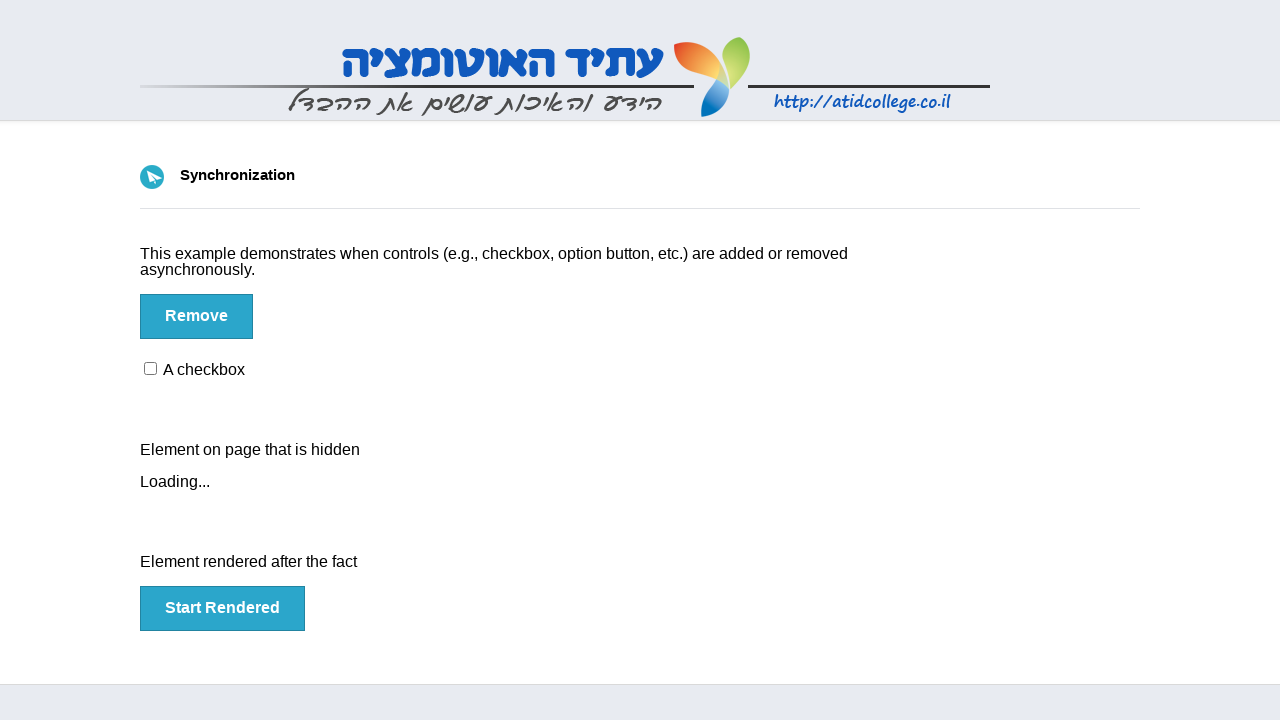

Loading element became available
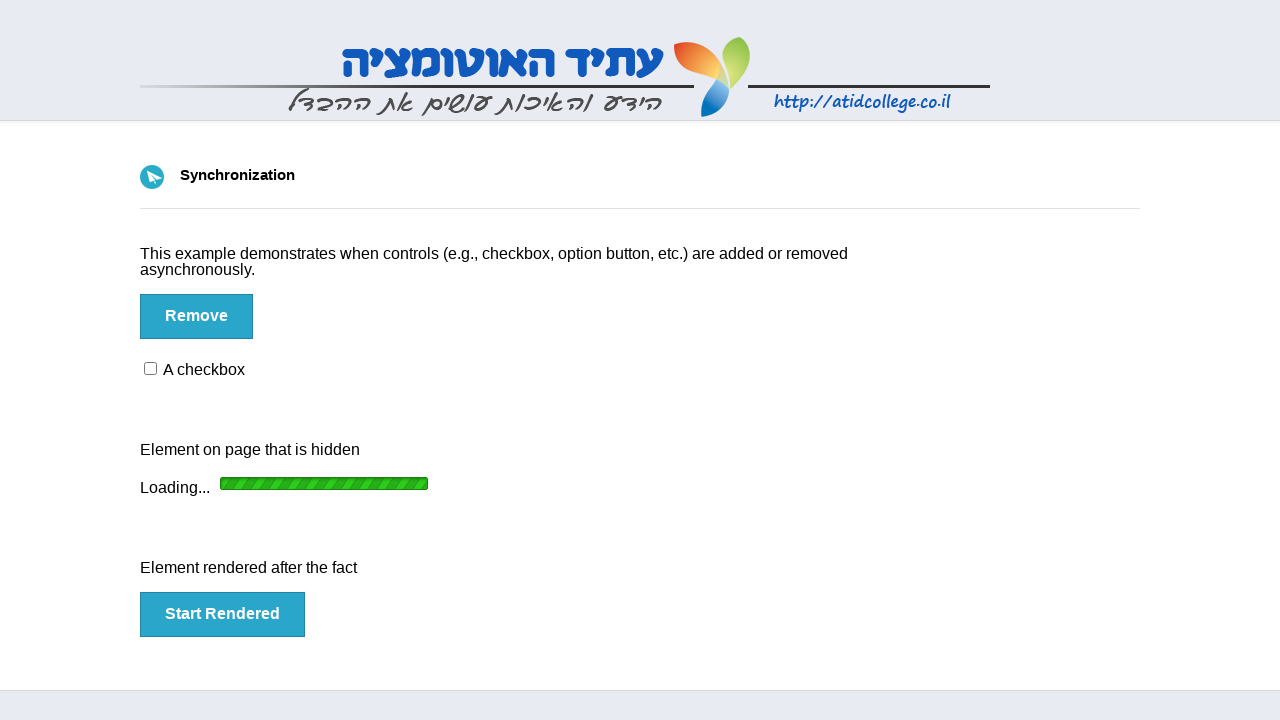

Verified loading element is enabled
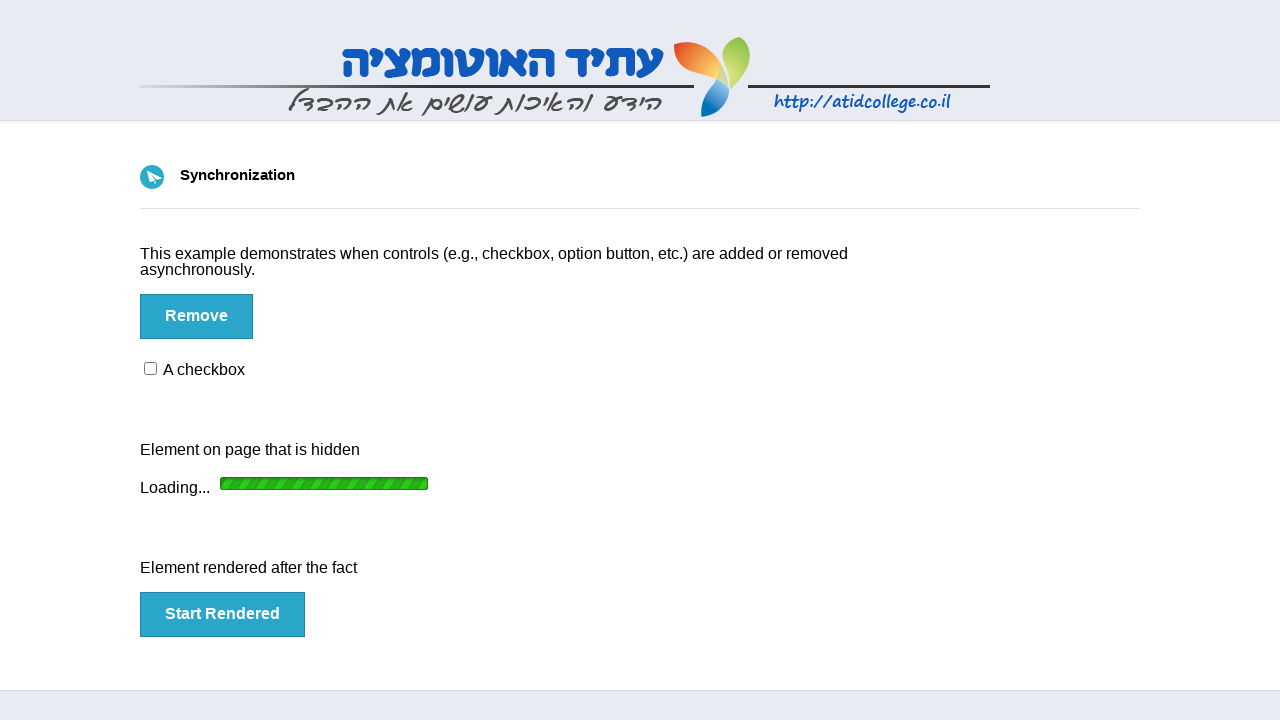

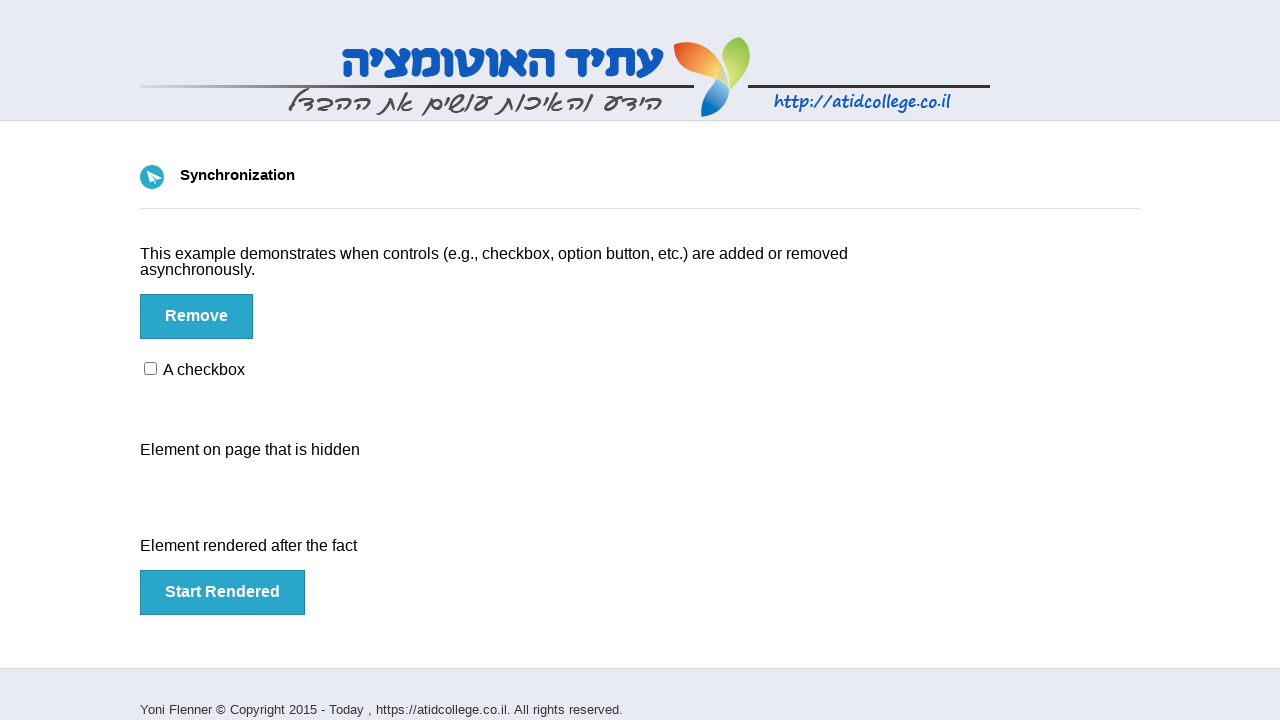